Tests hover functionality by moving mouse over an age input field and verifying a tooltip appears with the expected message.

Starting URL: https://automationfc.github.io/jquery-tooltip/

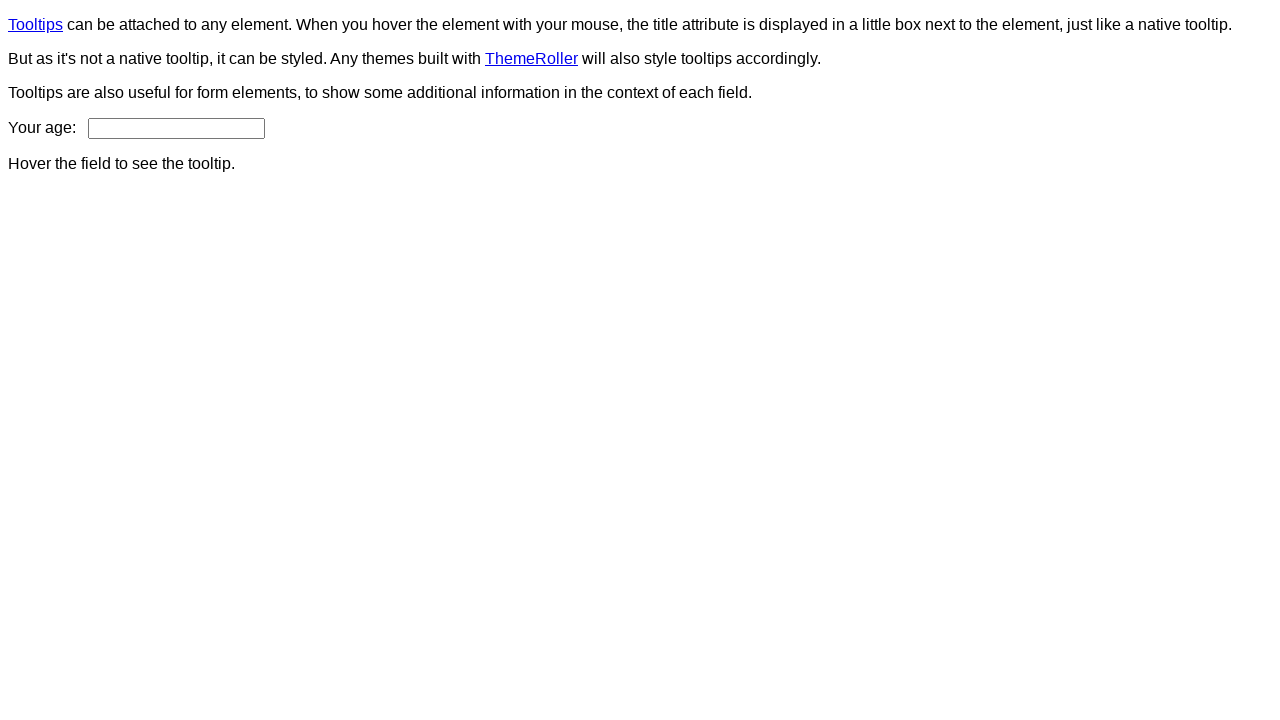

Hovered over age input field at (176, 128) on input#age
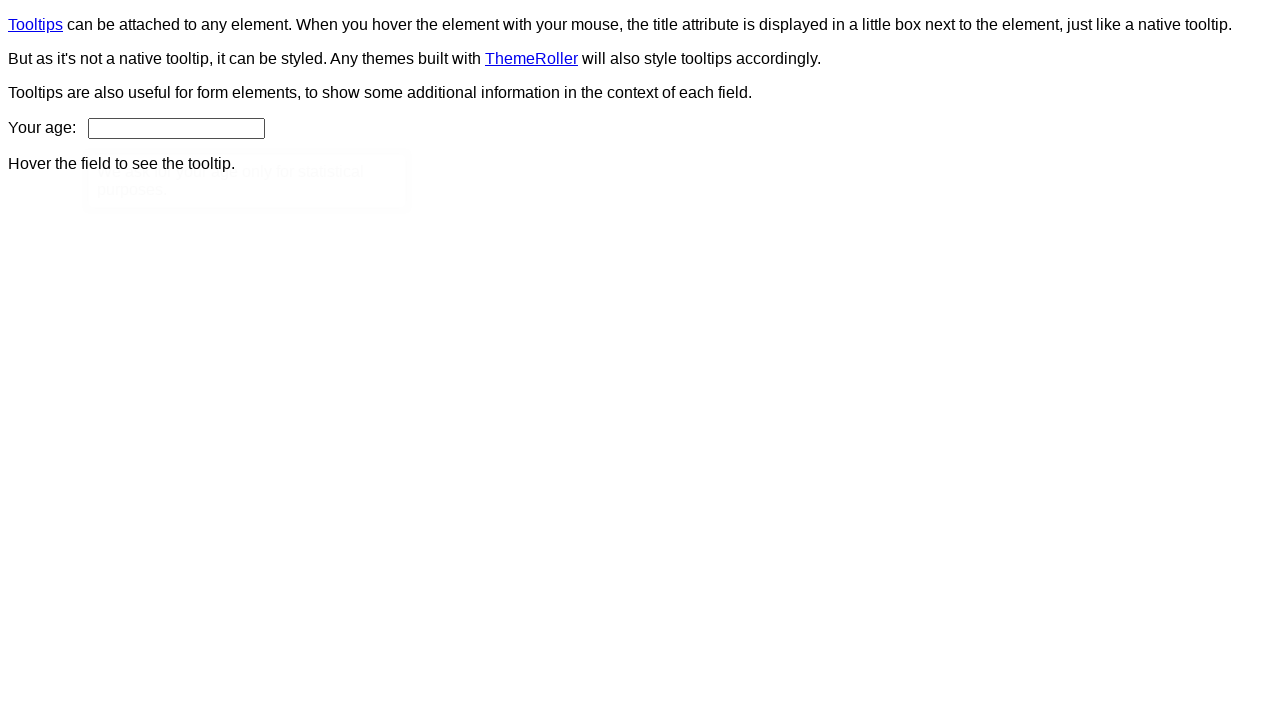

Tooltip appeared with expected content
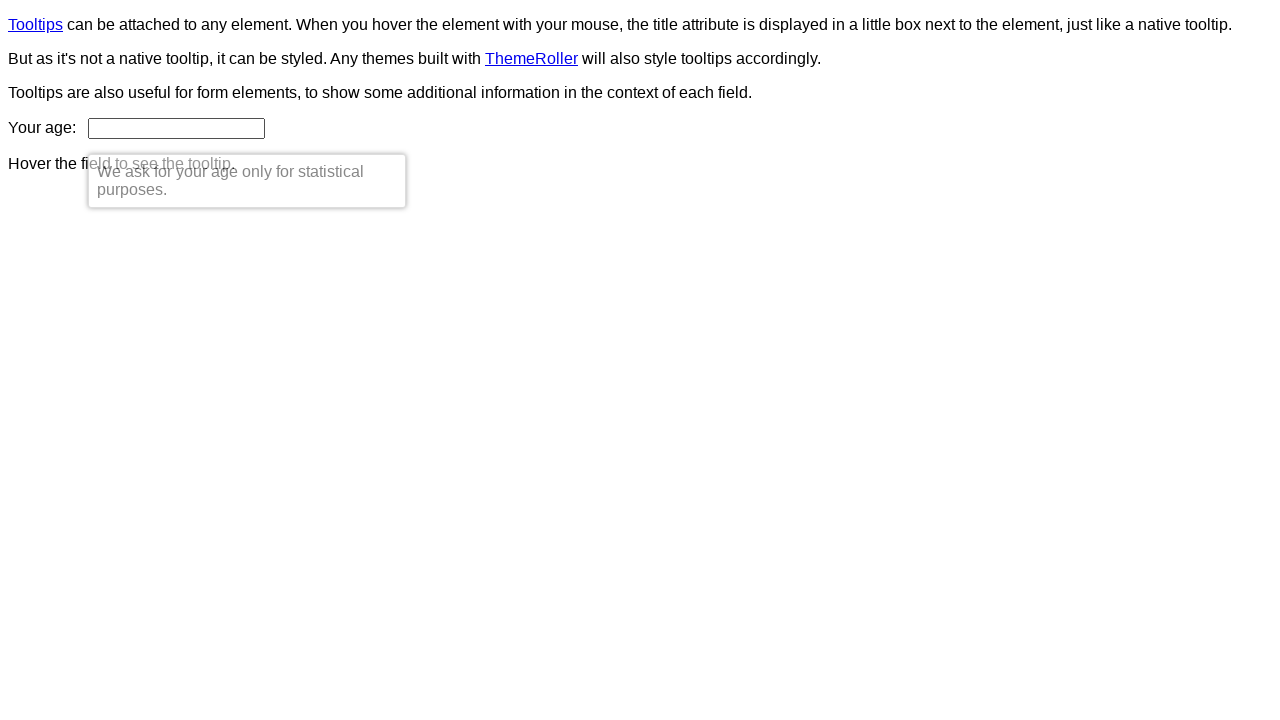

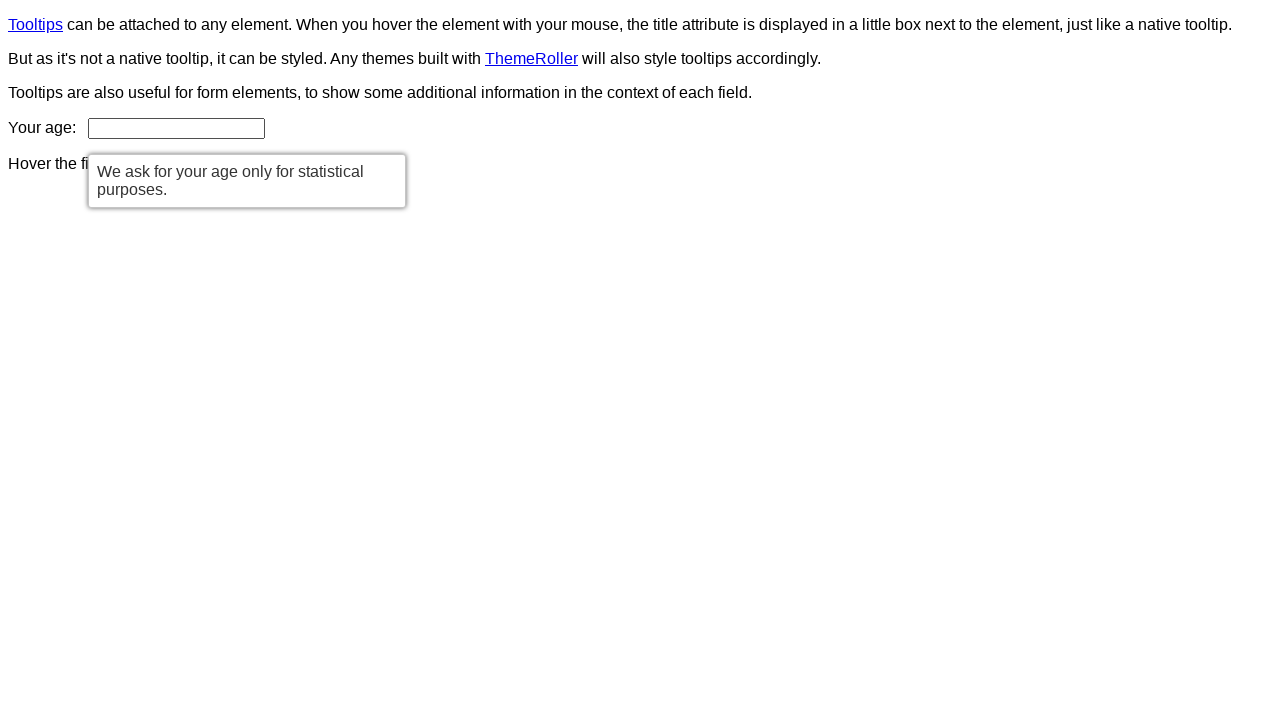